Tests a registration form by filling in three input fields (name, number, email) in the first block and submitting the form, then verifies the success message is displayed.

Starting URL: http://suninjuly.github.io/registration1.html

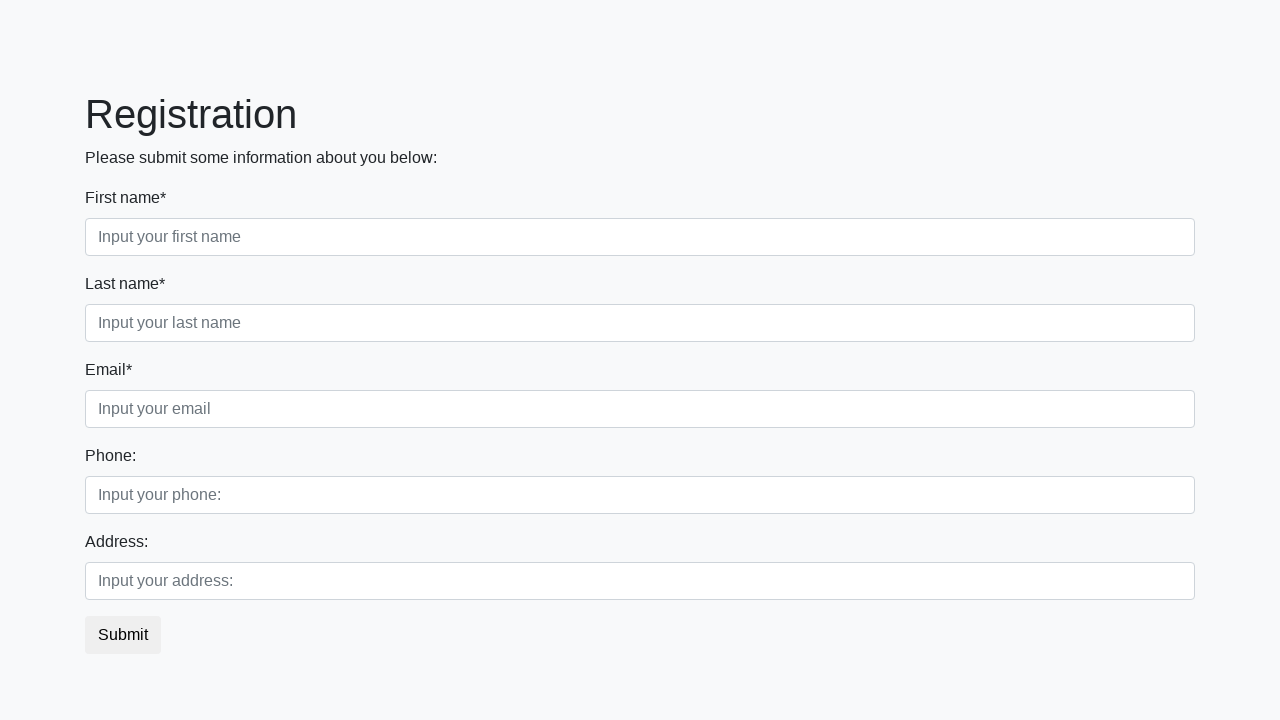

Filled name field with 'JohnDoe' on div.first_block input.first
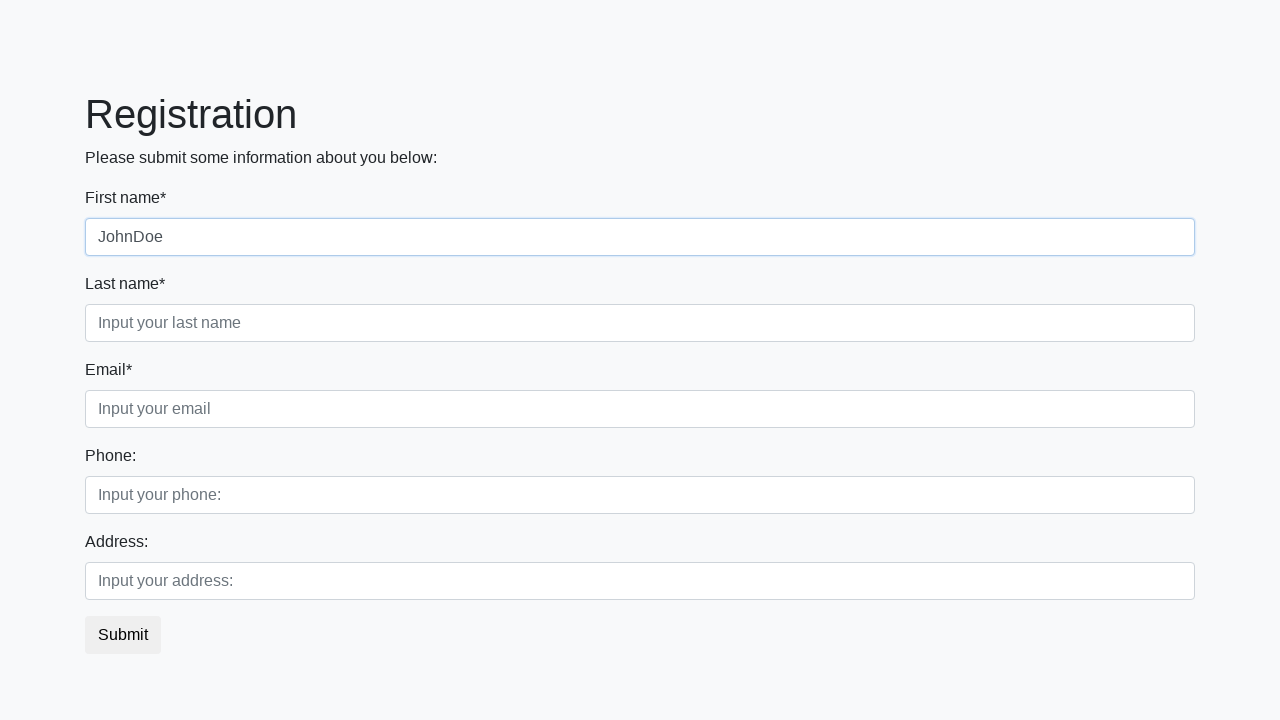

Filled number field with '456' on div.first_block input.second
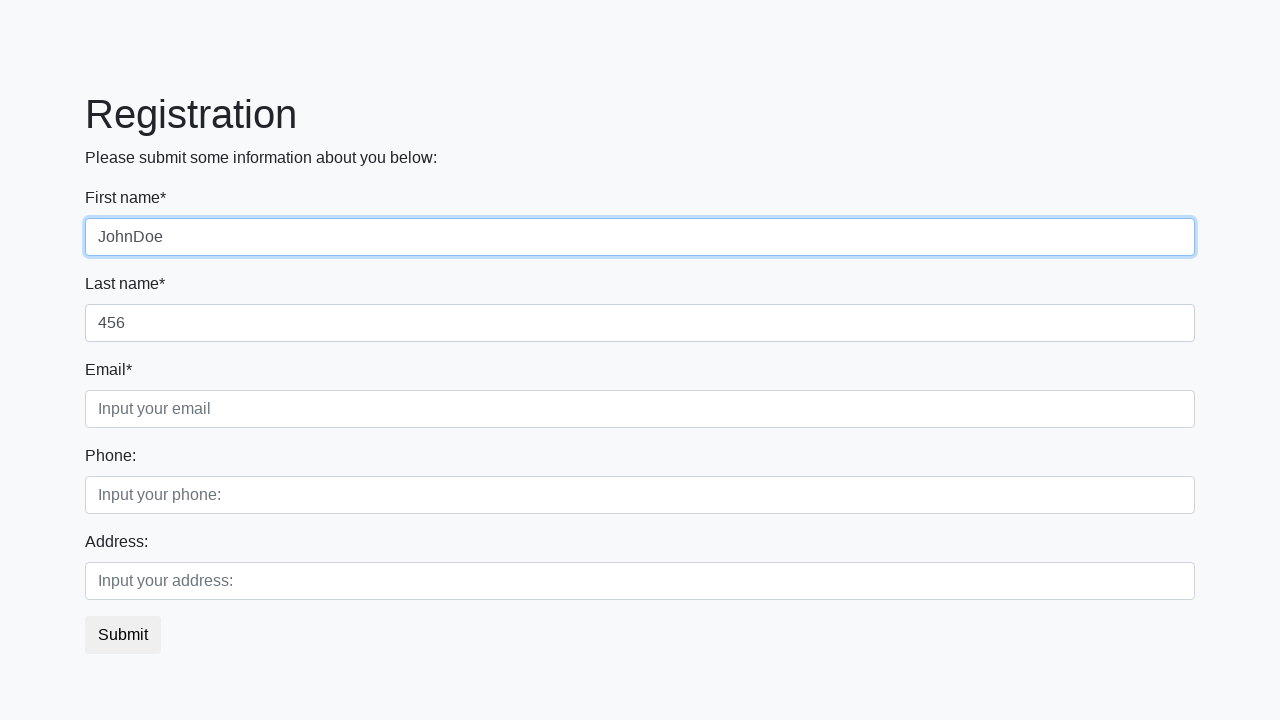

Filled email field with 'johndoe@example.org' on div.first_block input.third
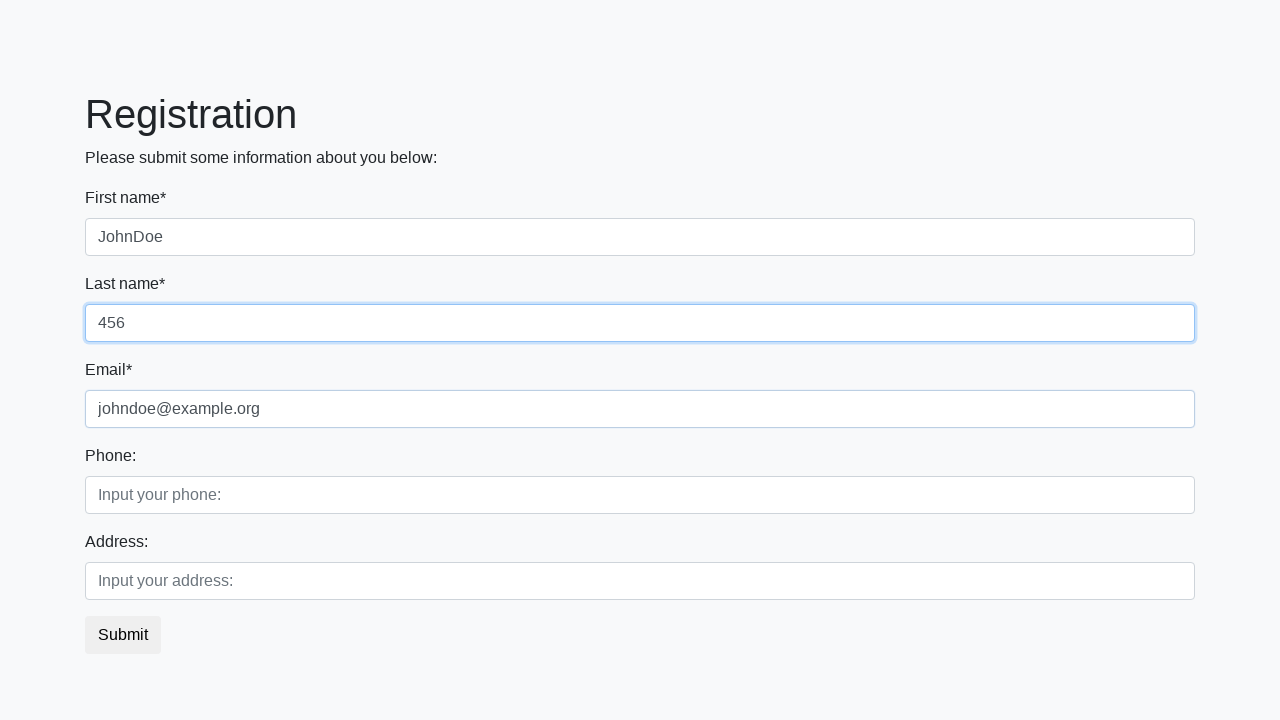

Clicked submit button to register at (123, 635) on button.btn
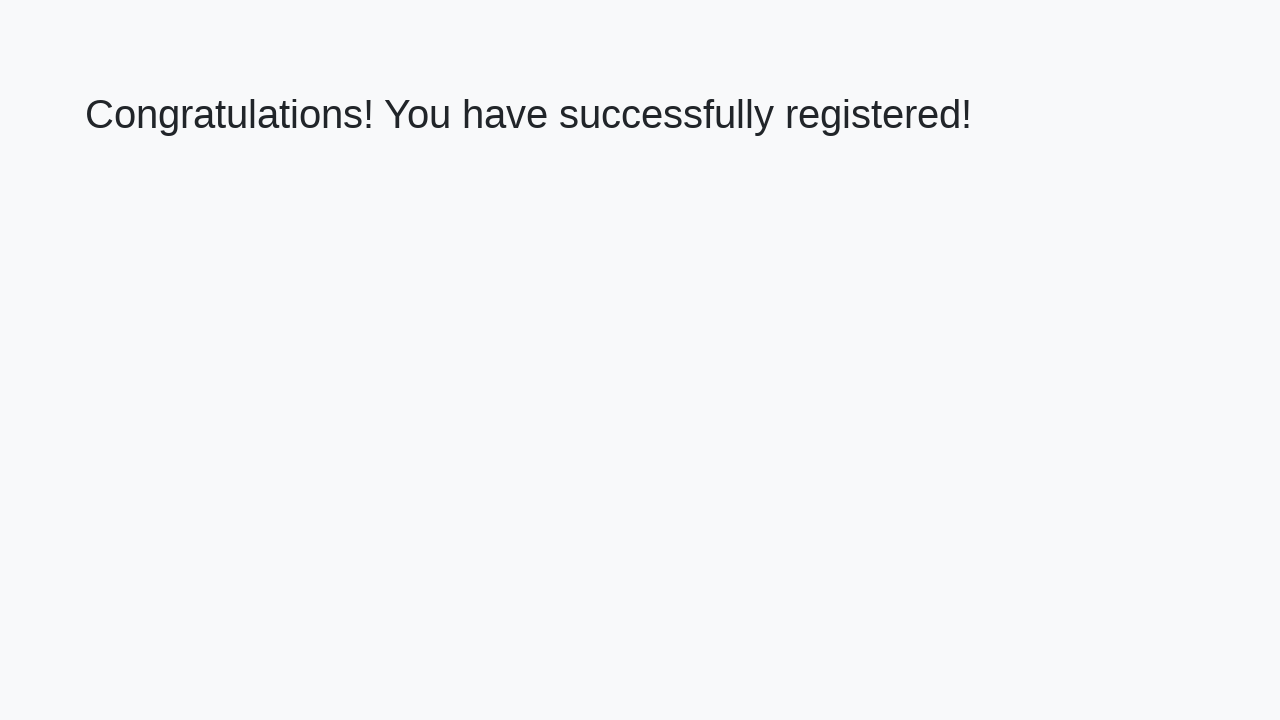

Success message loaded
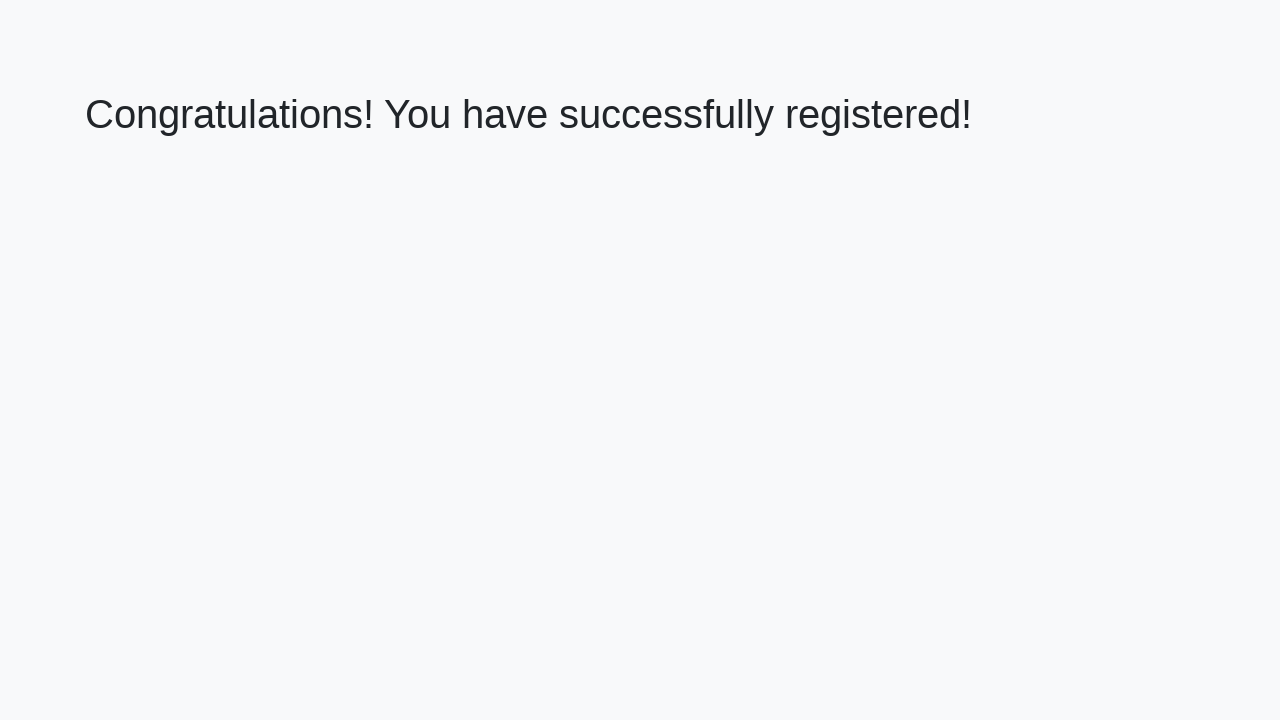

Retrieved success message text
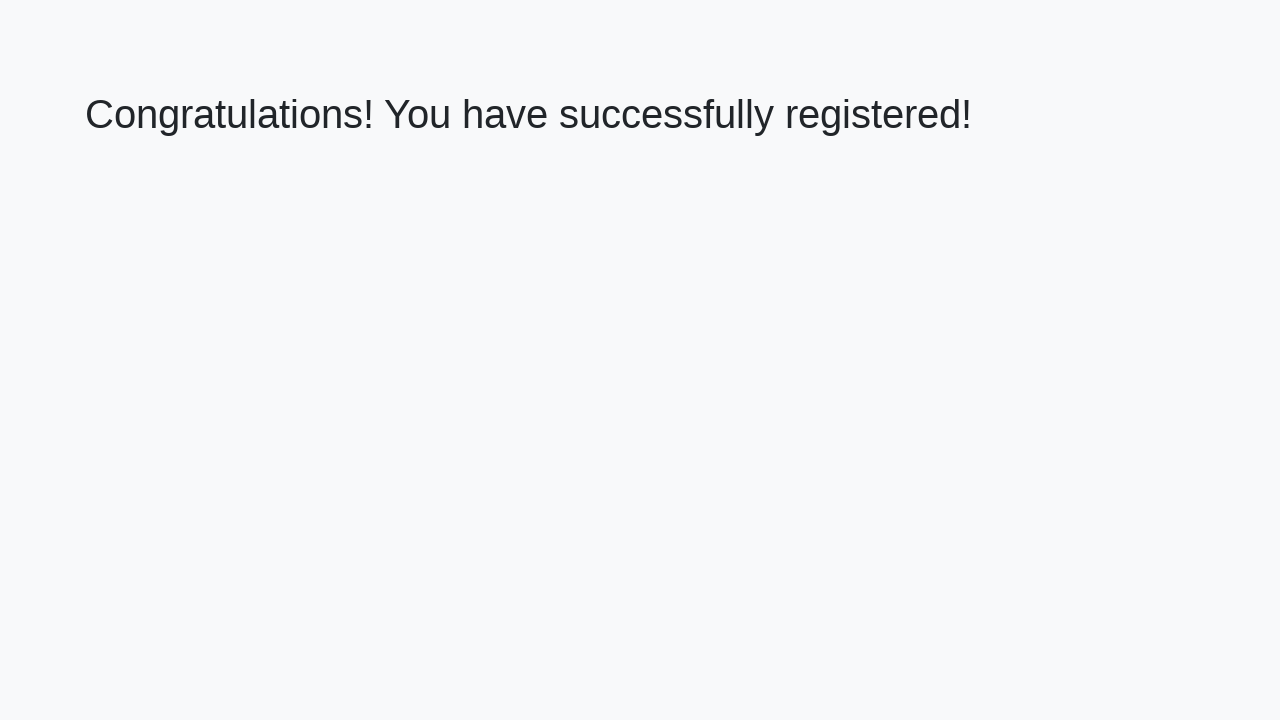

Verified success message: 'Congratulations! You have successfully registered!'
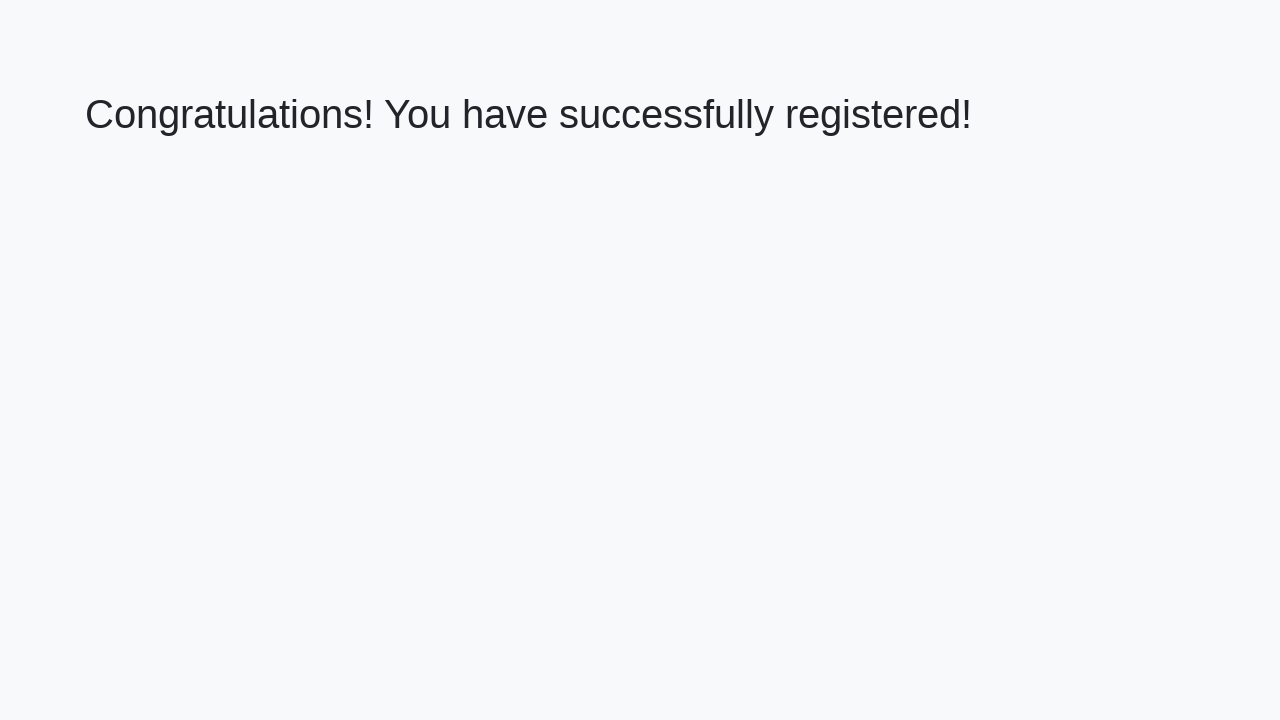

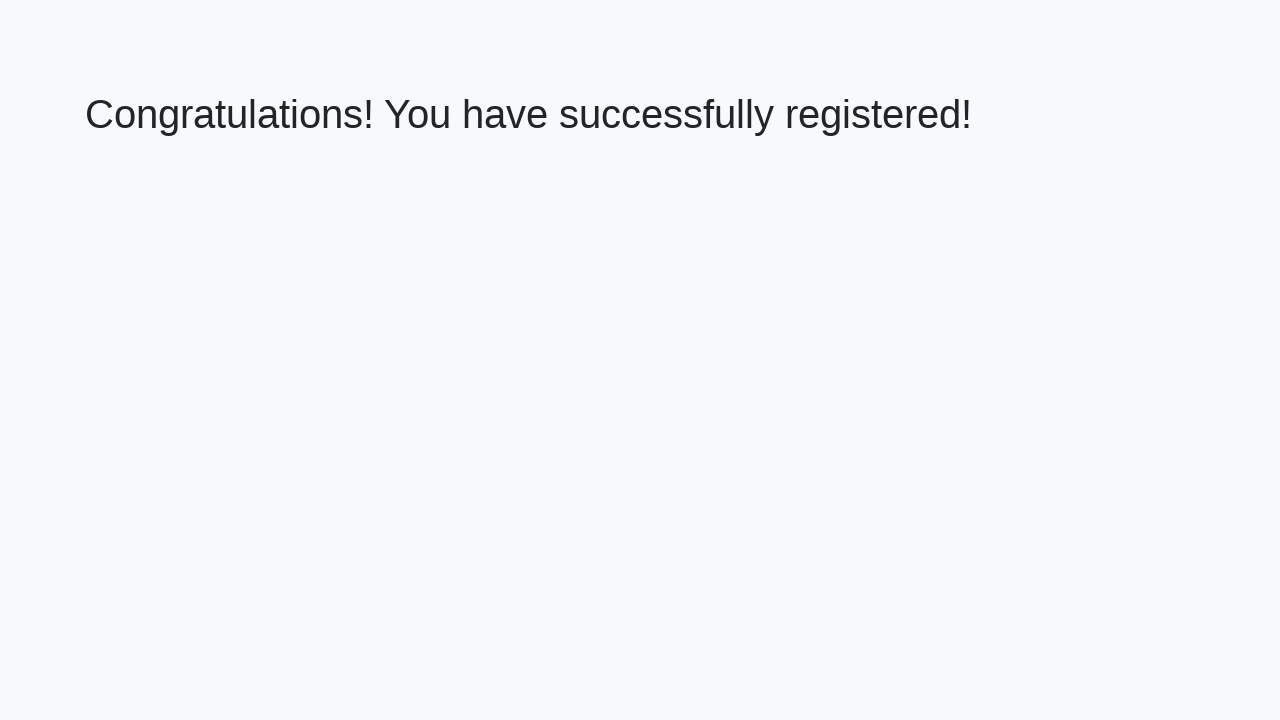